Tests element visibility, enabled state, and selection state by toggling show/hide buttons, enable/disable buttons, and clicking radio buttons

Starting URL: https://codenboxautomationlab.com/practice/

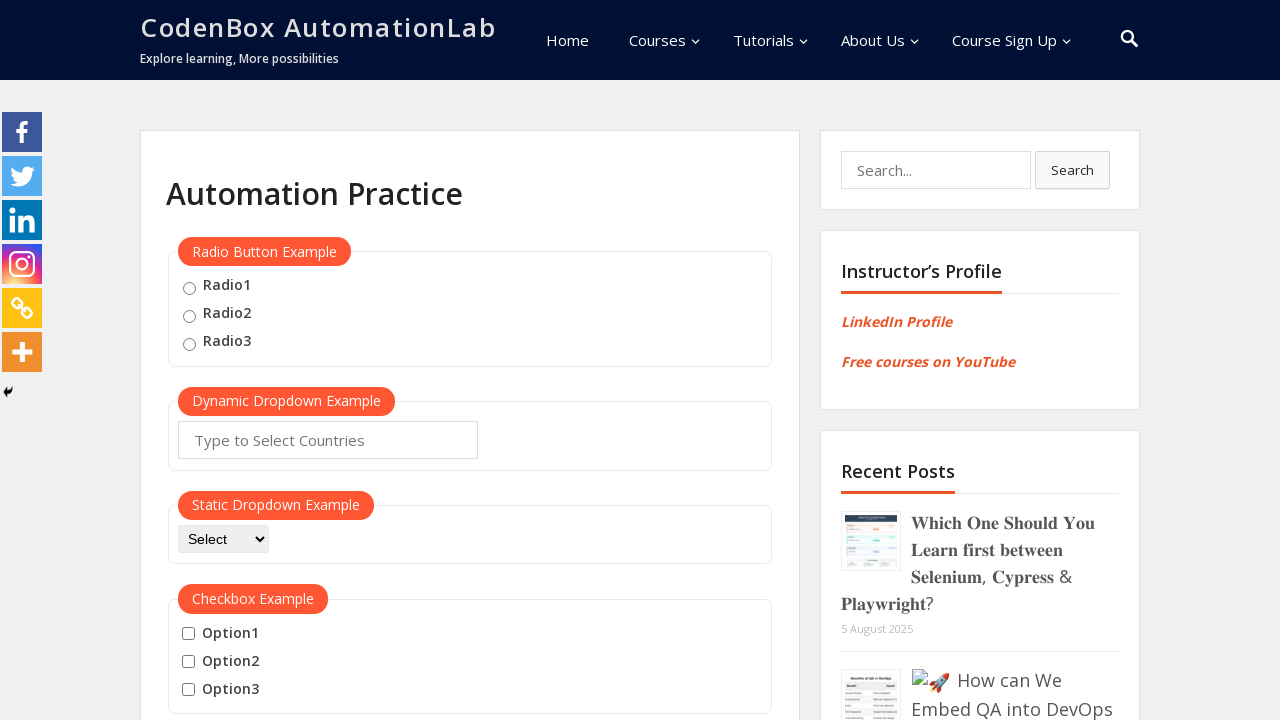

Clicked hide button to hide textbox at (208, 360) on #hide-textbox
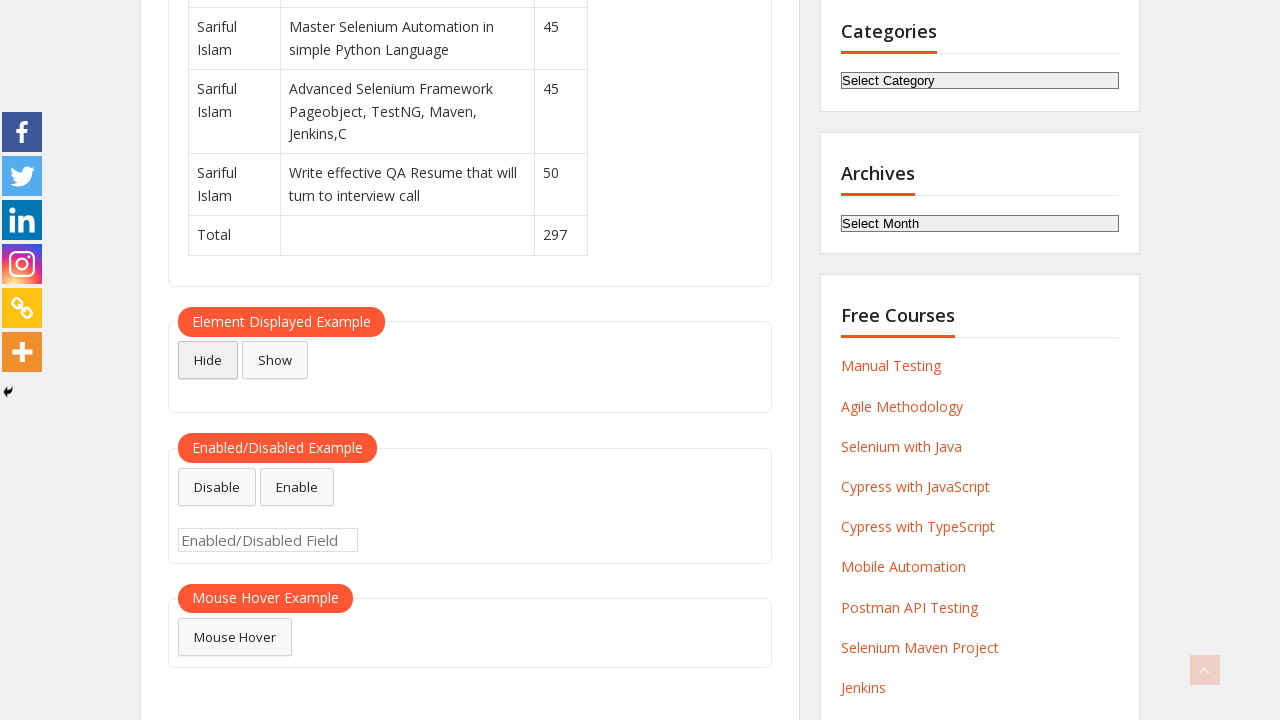

Waited 1 second for textbox to hide
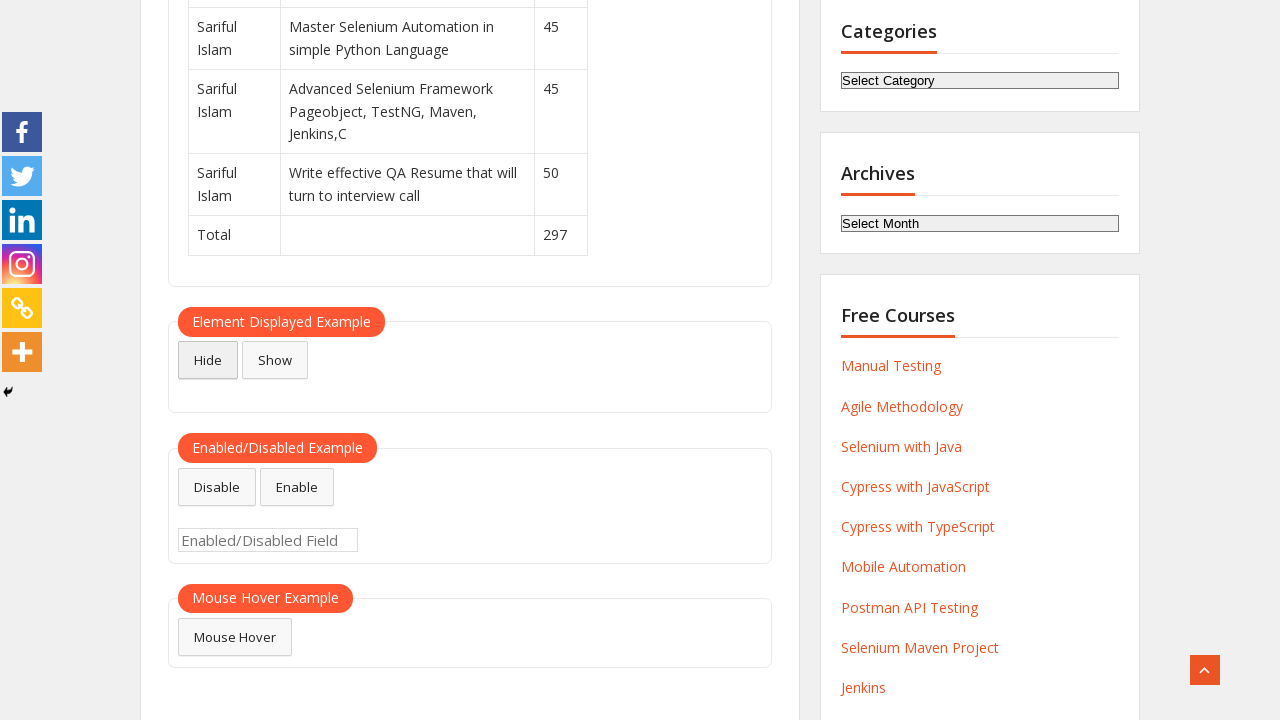

Clicked show button to display textbox again at (275, 360) on #show-textbox
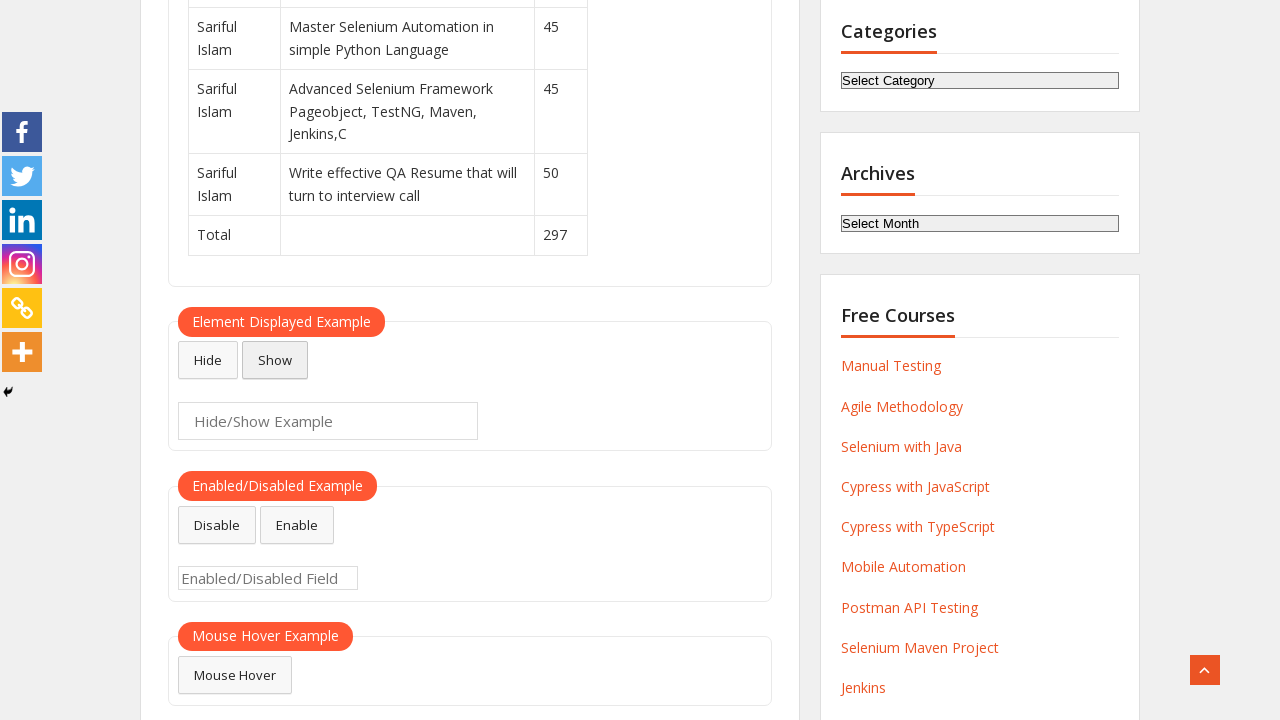

Waited 1 second for textbox to display
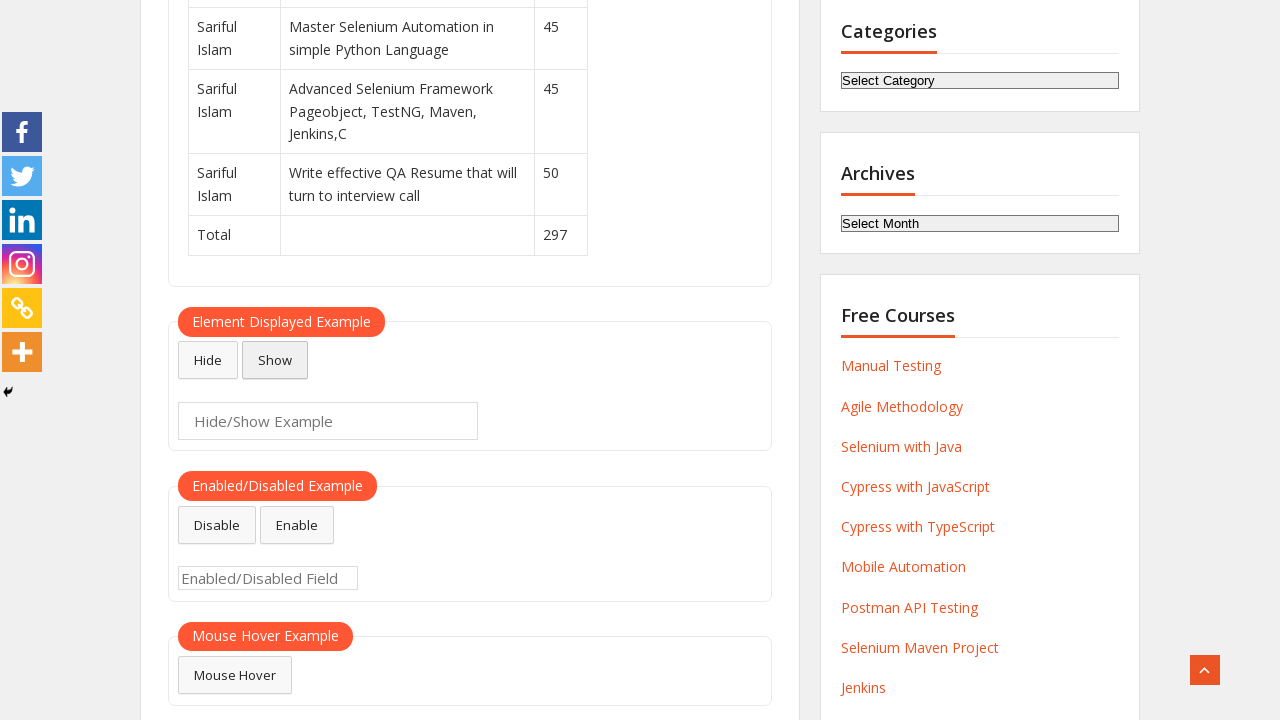

Clicked disable button to disable textbox at (217, 525) on #disabled-button
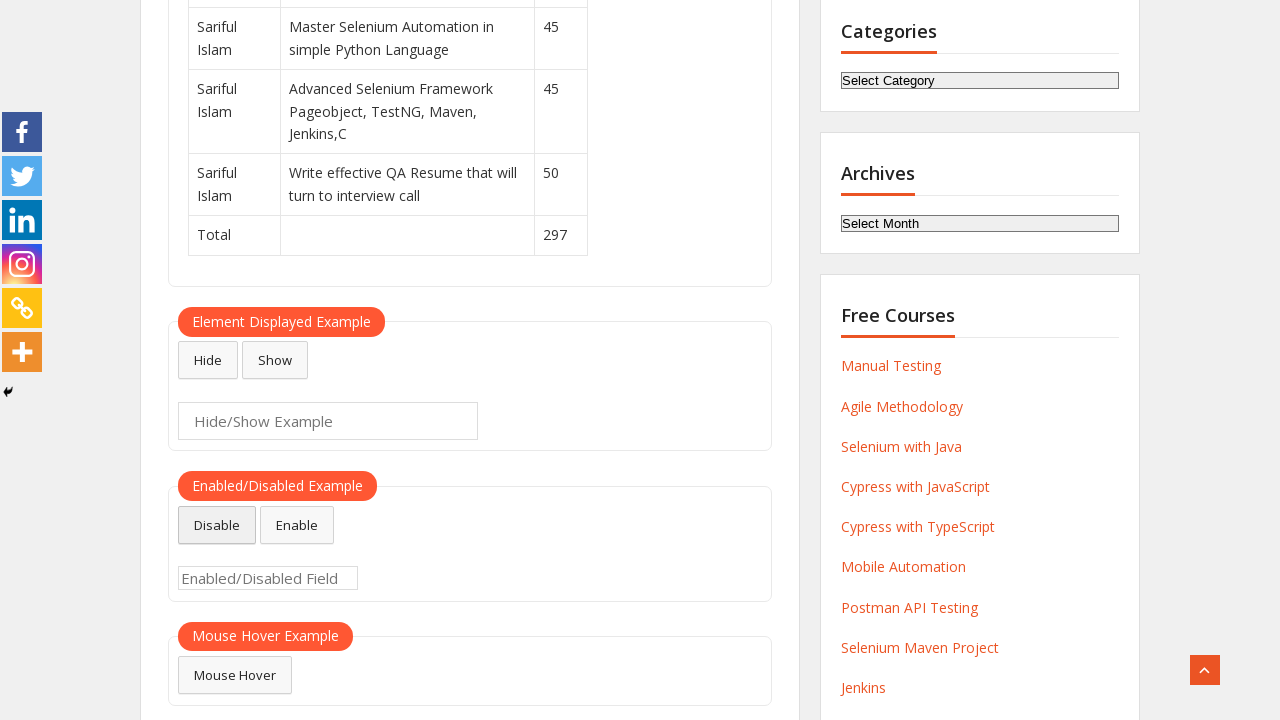

Waited 1 second for textbox to be disabled
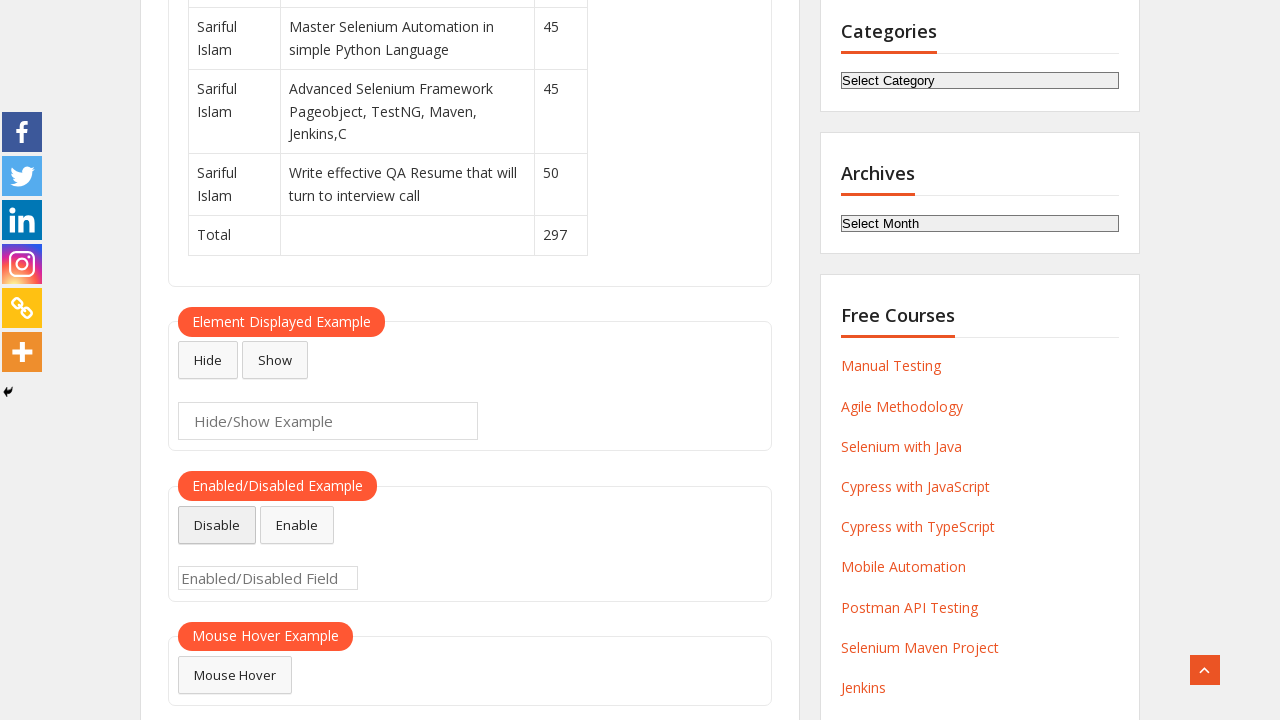

Clicked enable button to enable textbox at (297, 525) on #enabled-button
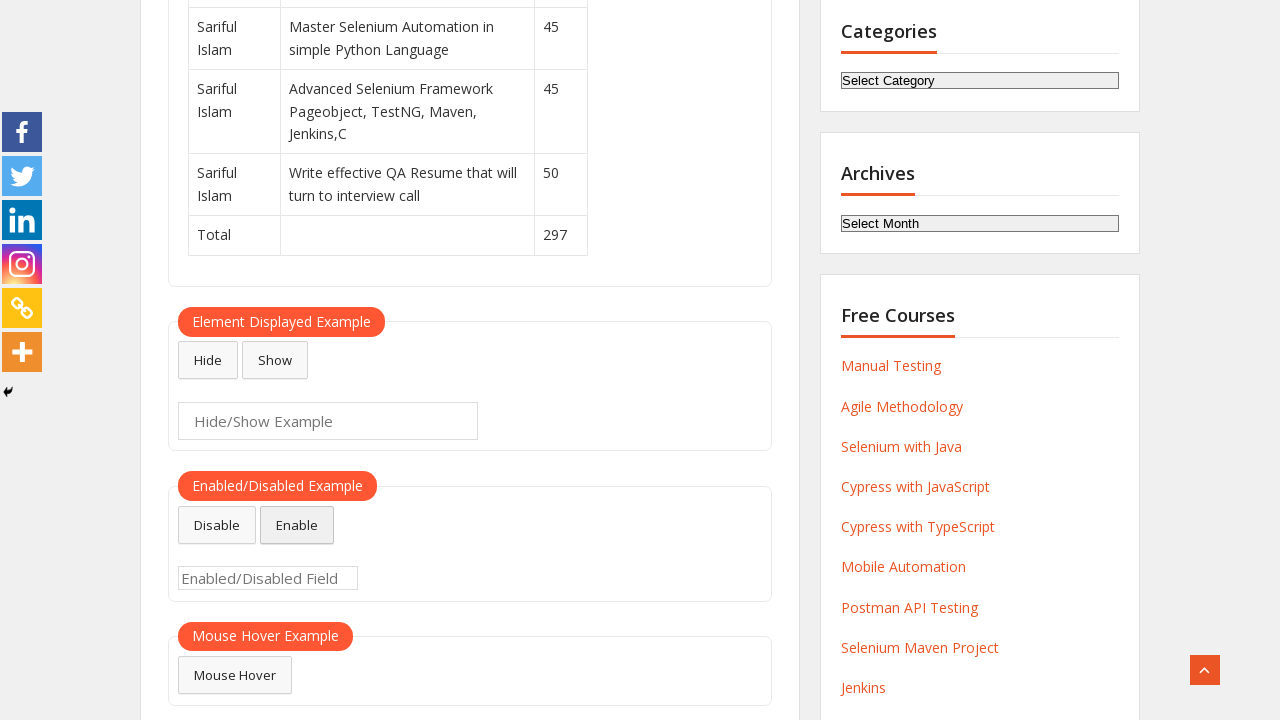

Waited 1 second for textbox to be enabled
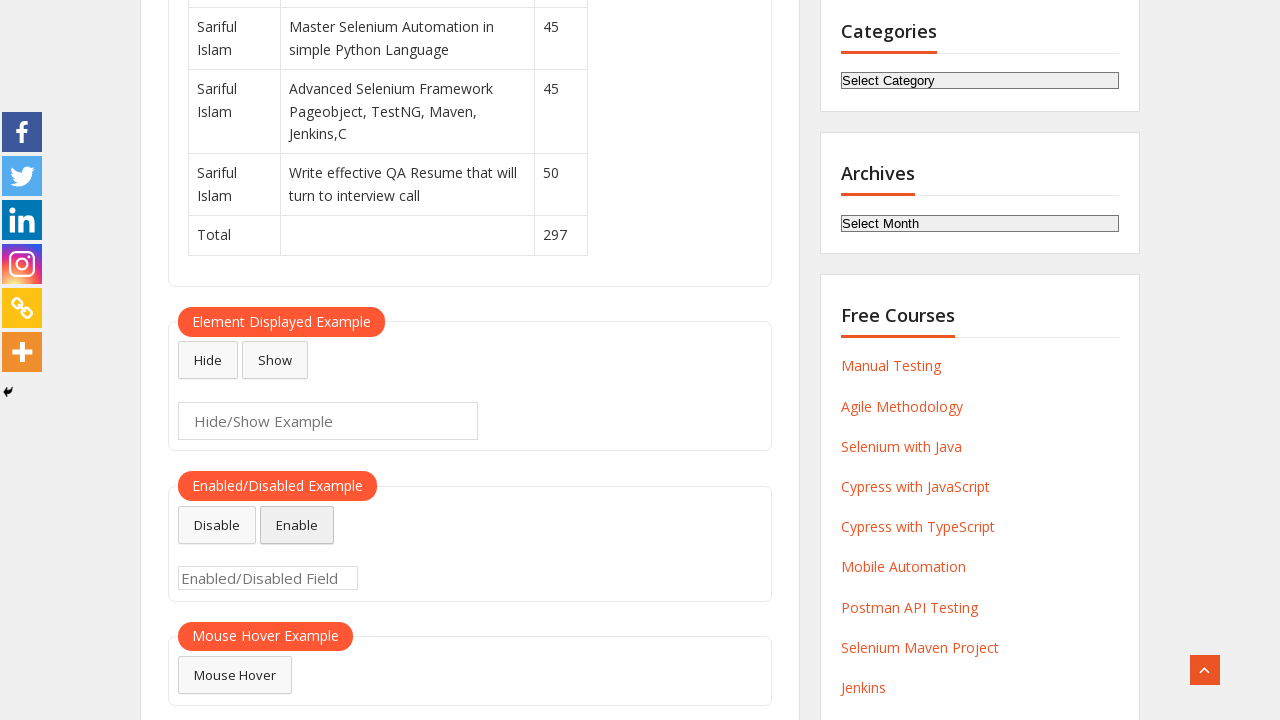

Clicked radio button to select it at (189, 288) on input[value='radio1']
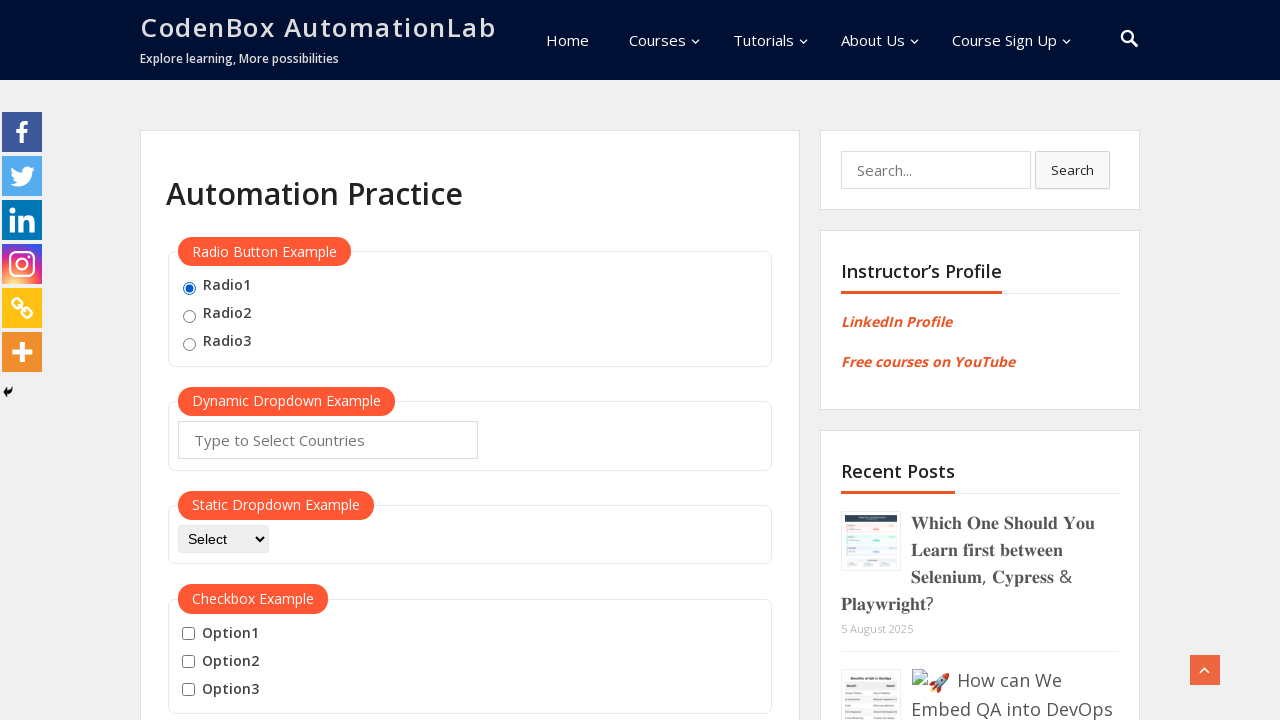

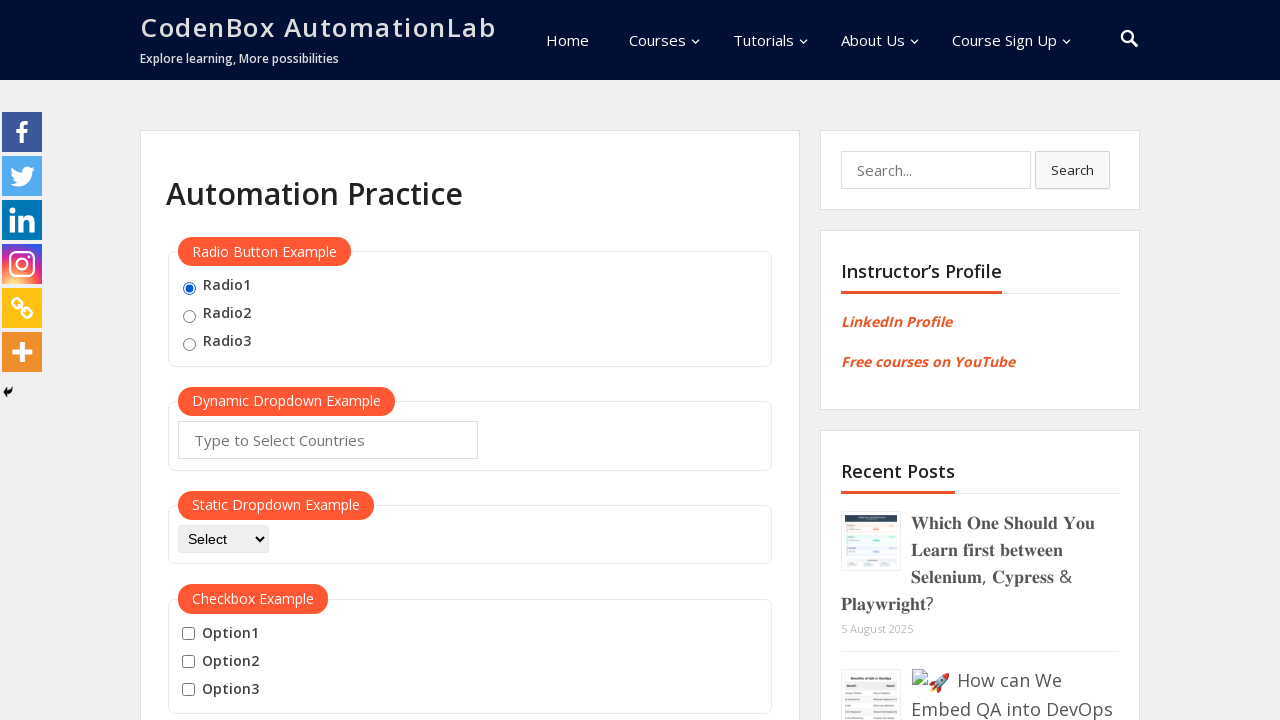